Tests that the OrangeHRM login page loads correctly by verifying the page title contains "Orange"

Starting URL: https://opensource-demo.orangehrmlive.com/web/index.php/auth/login

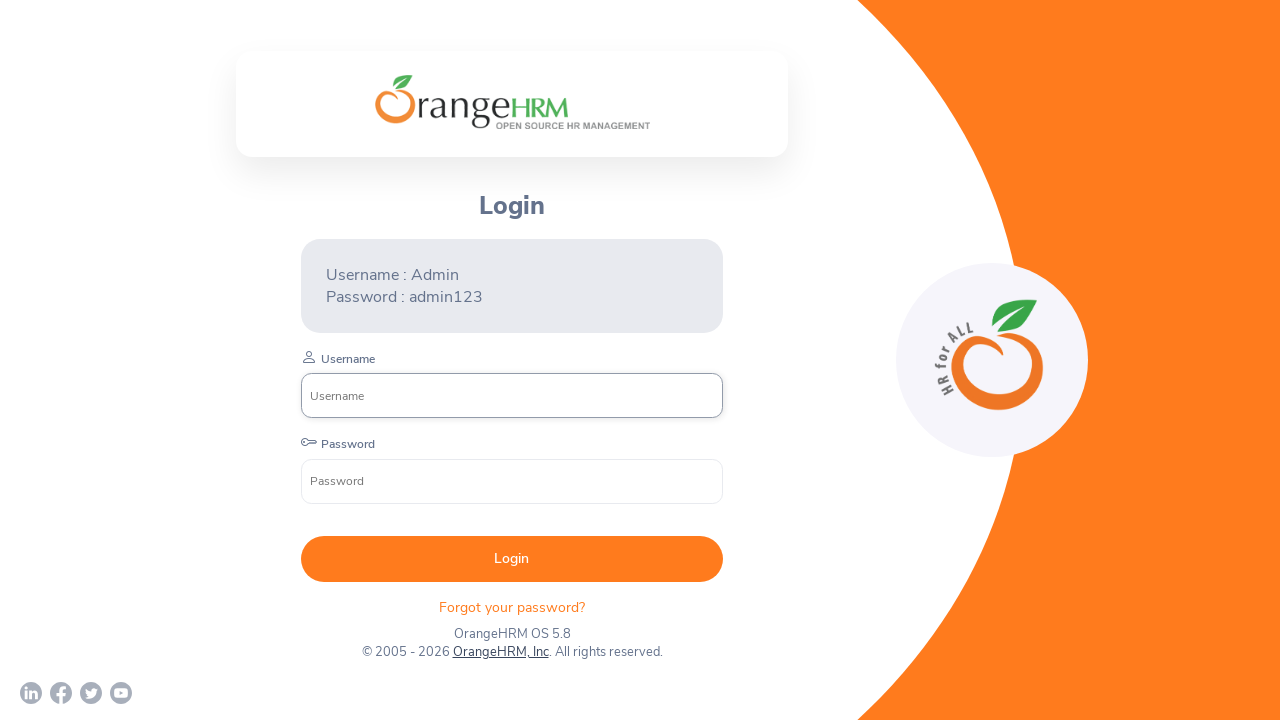

Waited for page to reach domcontentloaded state
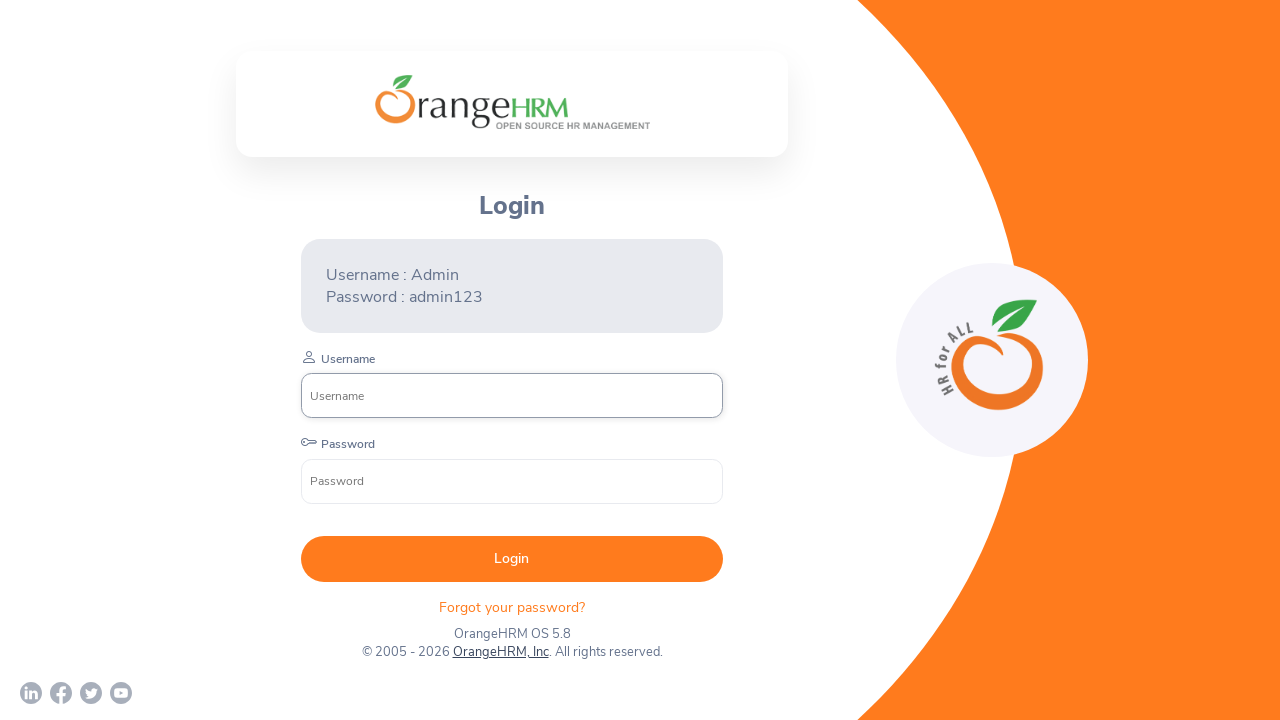

Retrieved page title: OrangeHRM
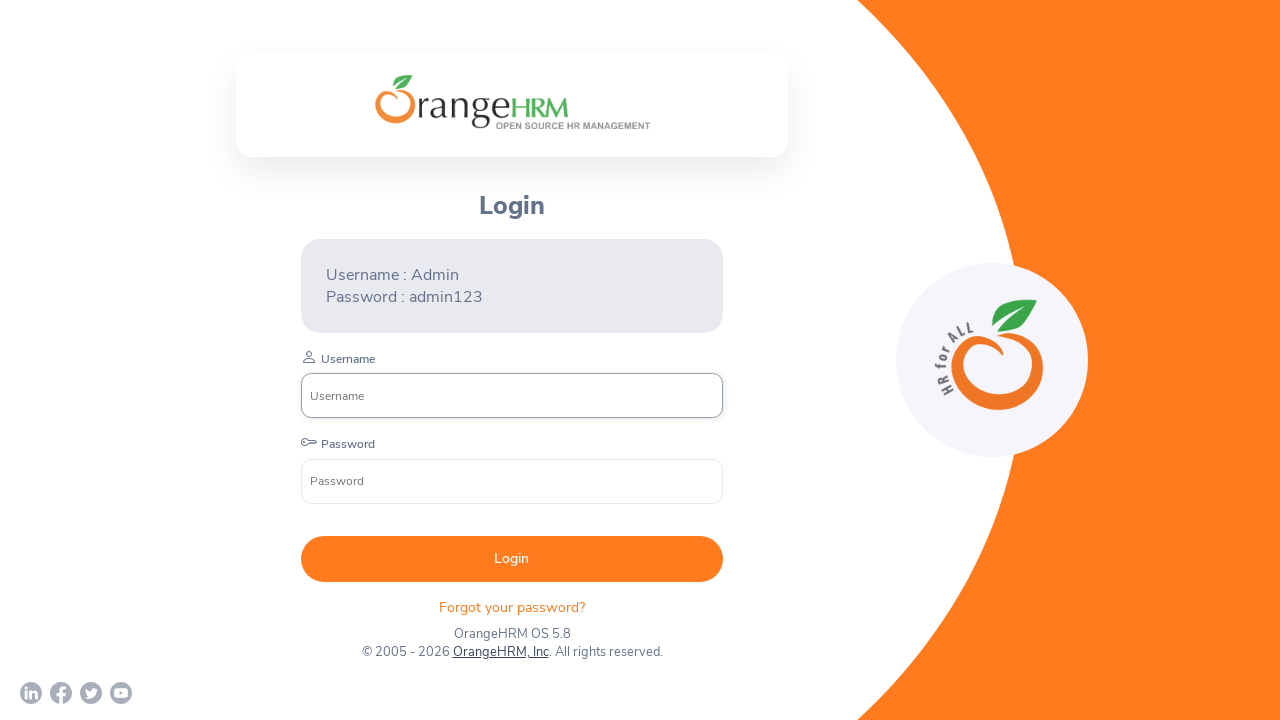

Verified that page title contains 'Orange'
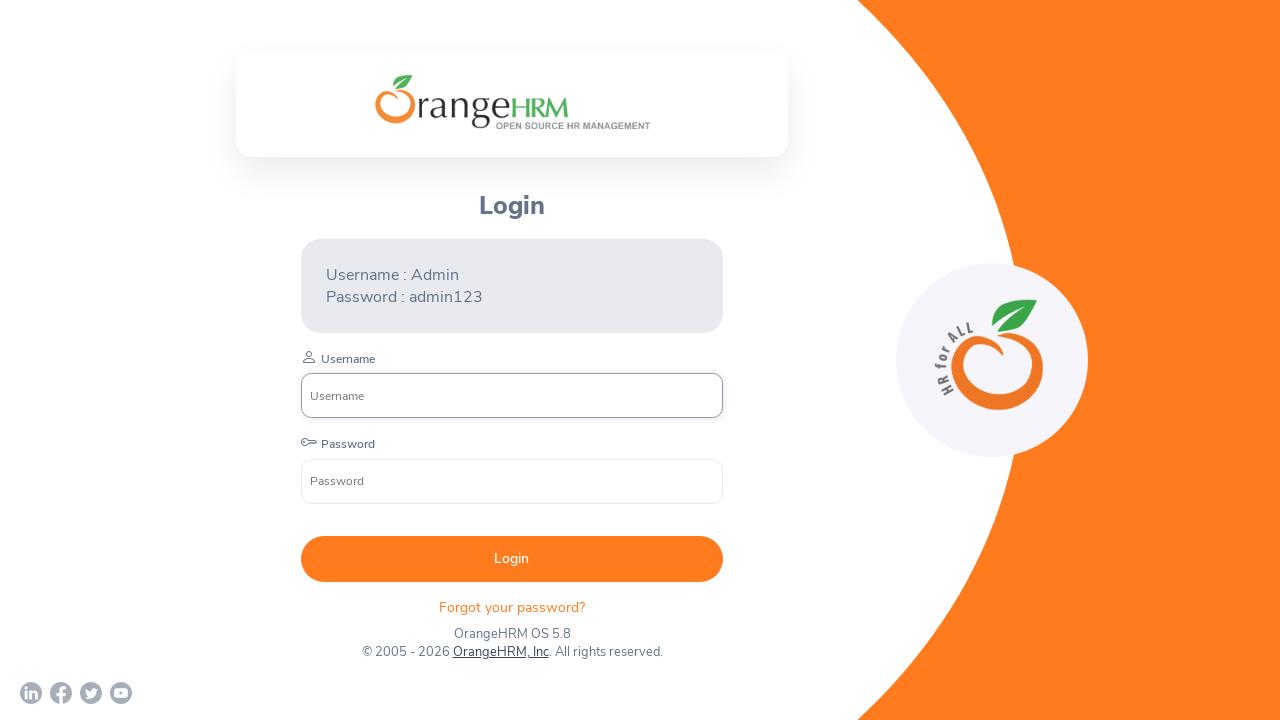

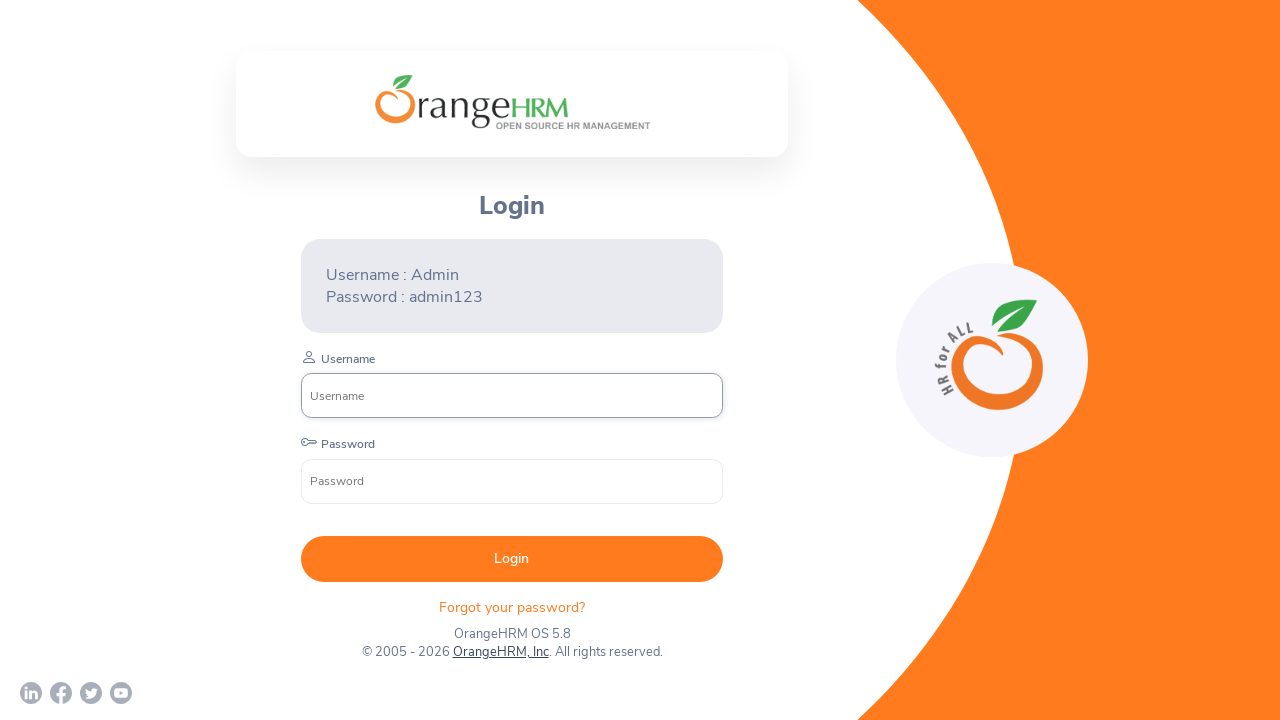